Tests drag and drop functionality by dragging a draggable element and dropping it onto a droppable target element

Starting URL: https://jqueryui.com/resources/demos/droppable/default.html

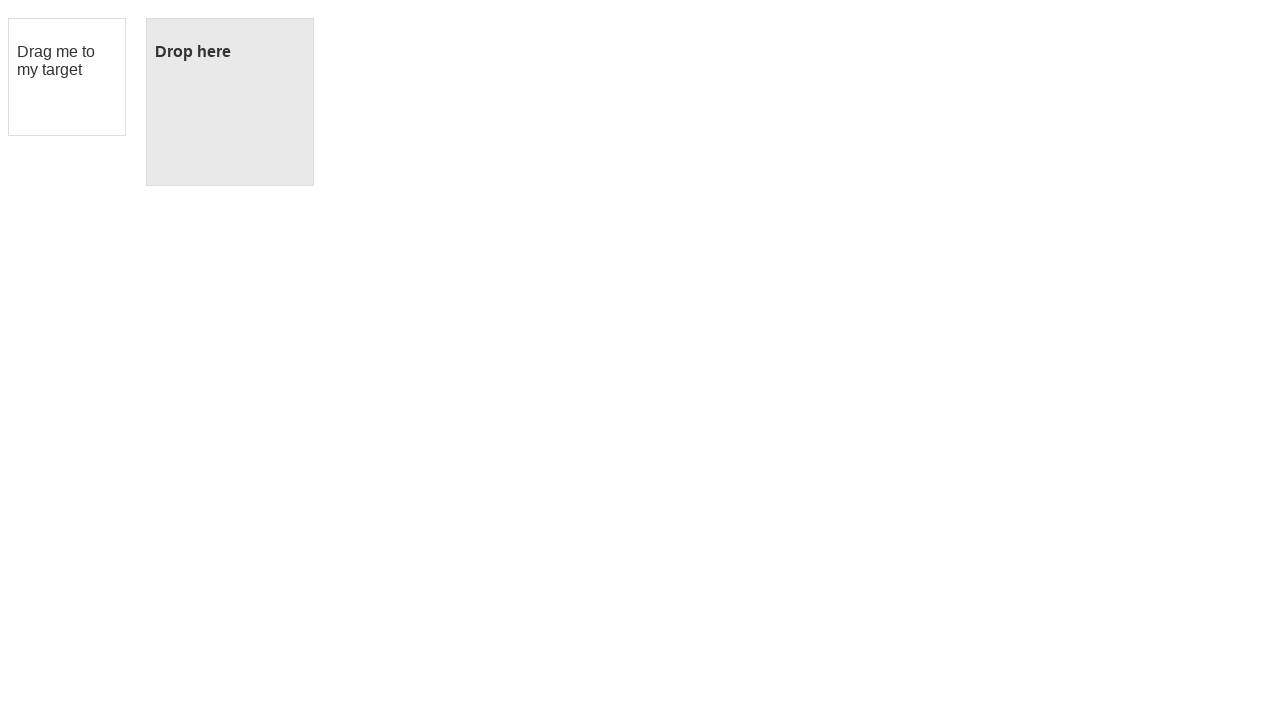

Located the draggable element
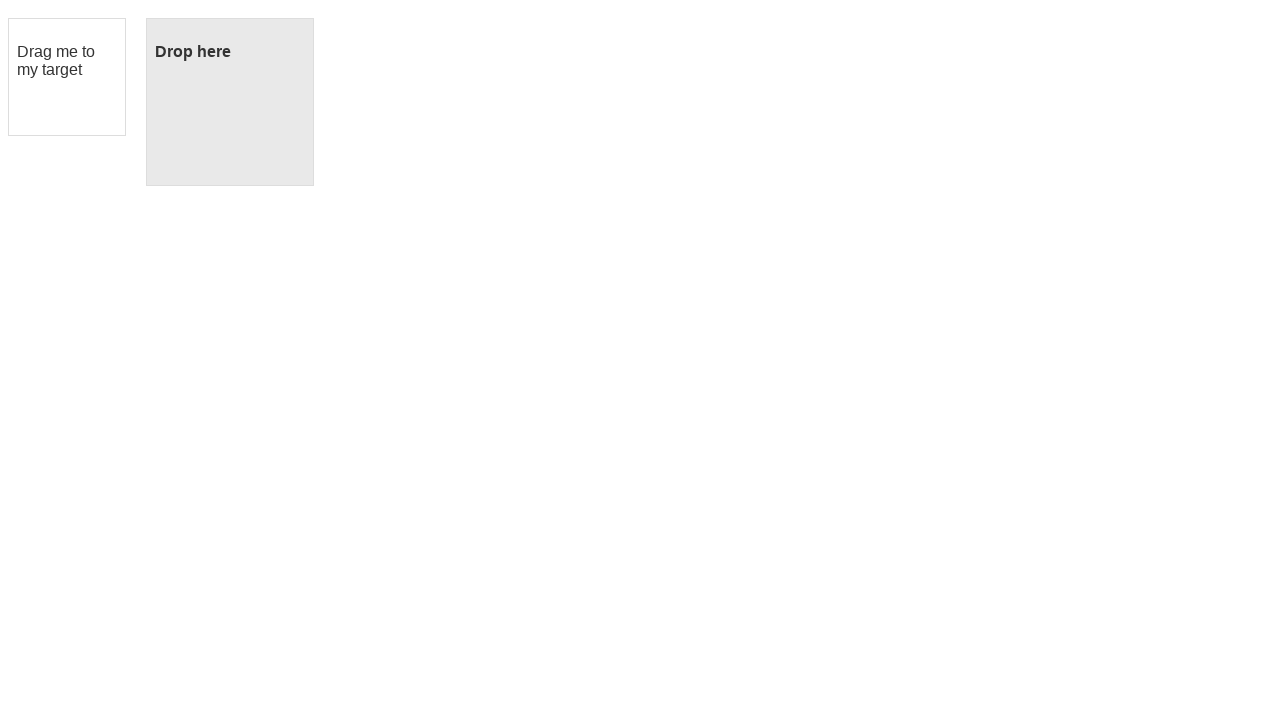

Located the droppable target element
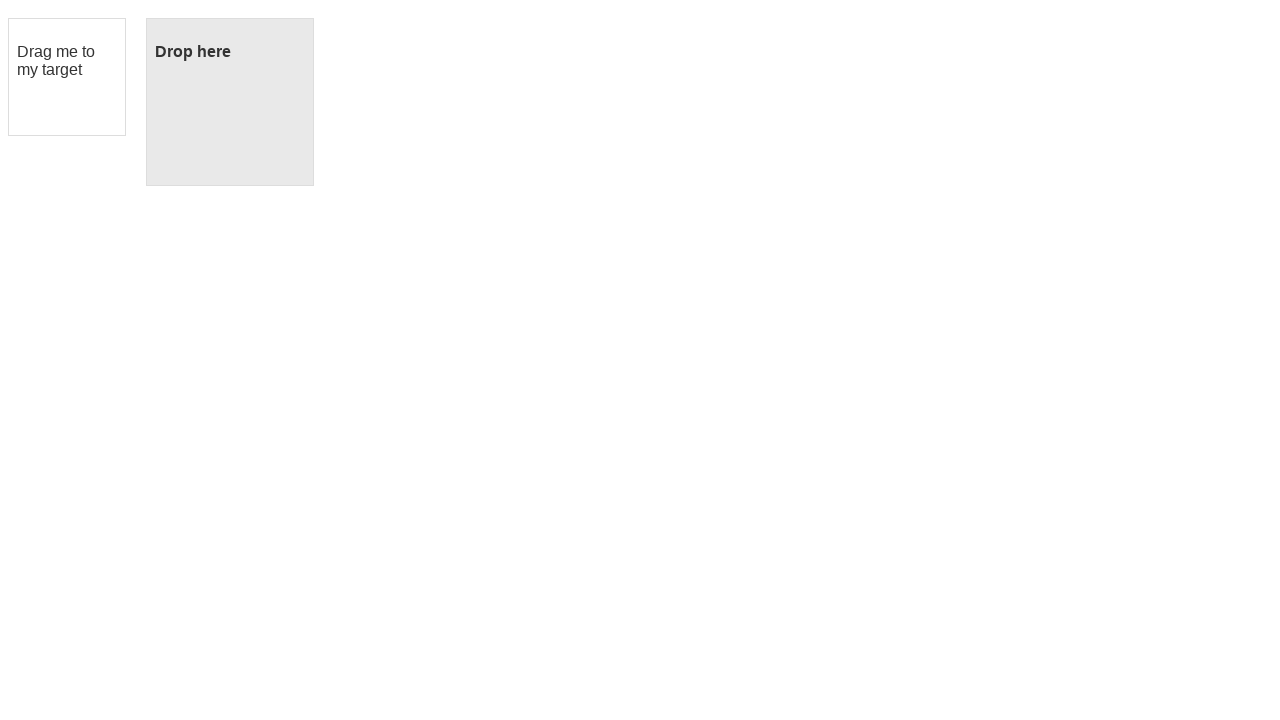

Dragged draggable element and dropped it onto droppable target at (230, 102)
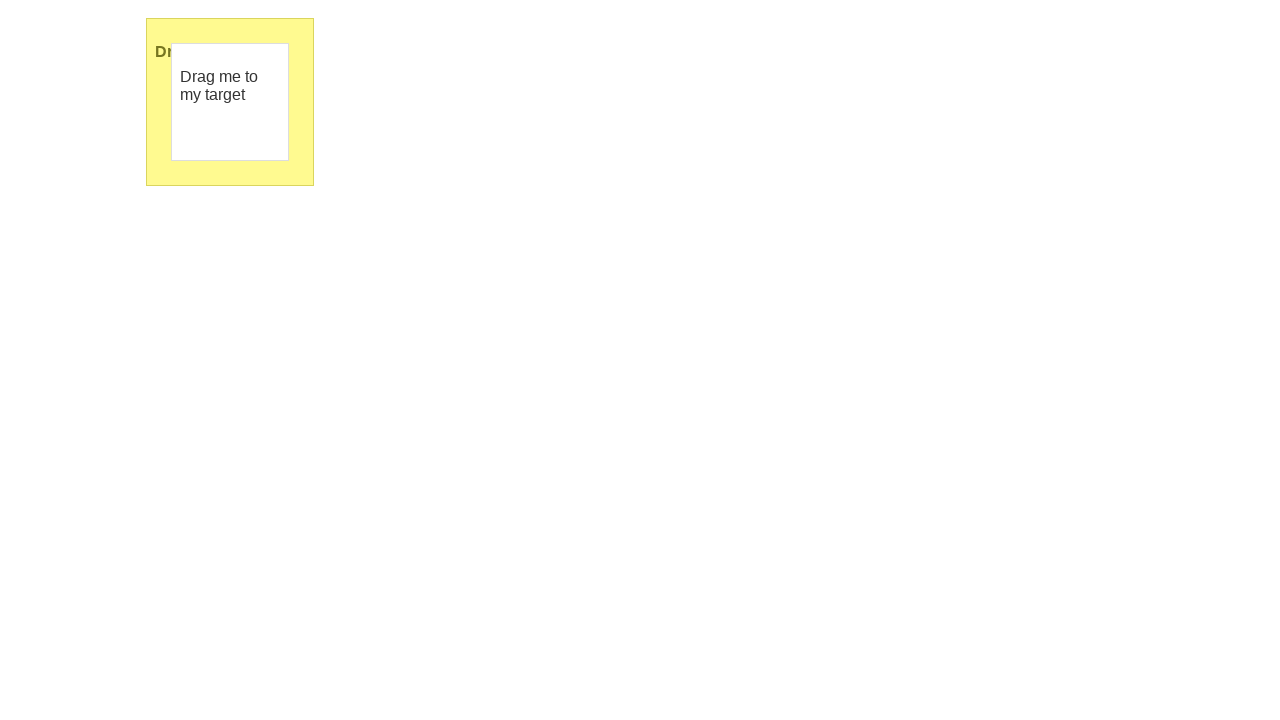

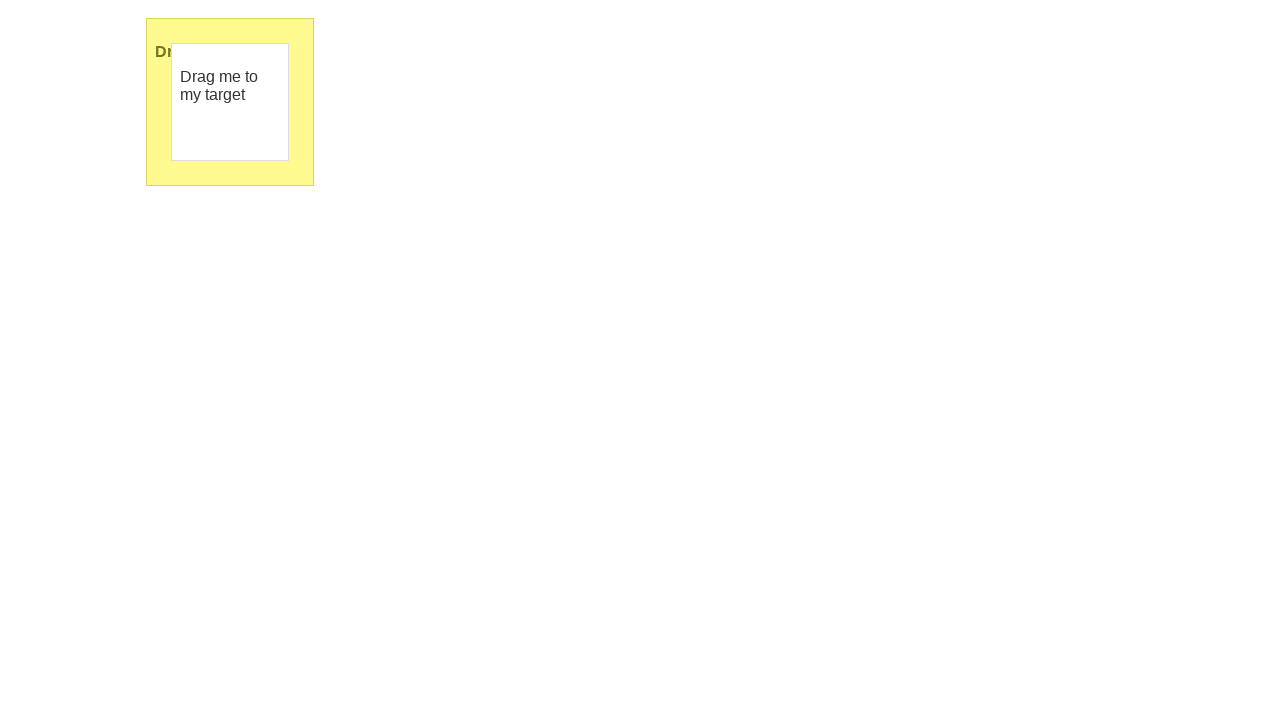